Tests basic browser window manipulation and page property verification on the OrangeHRM demo site by maximizing and minimizing the window, then verifying the page title matches expected value.

Starting URL: https://opensource-demo.orangehrmlive.com/web/index.php/auth/login

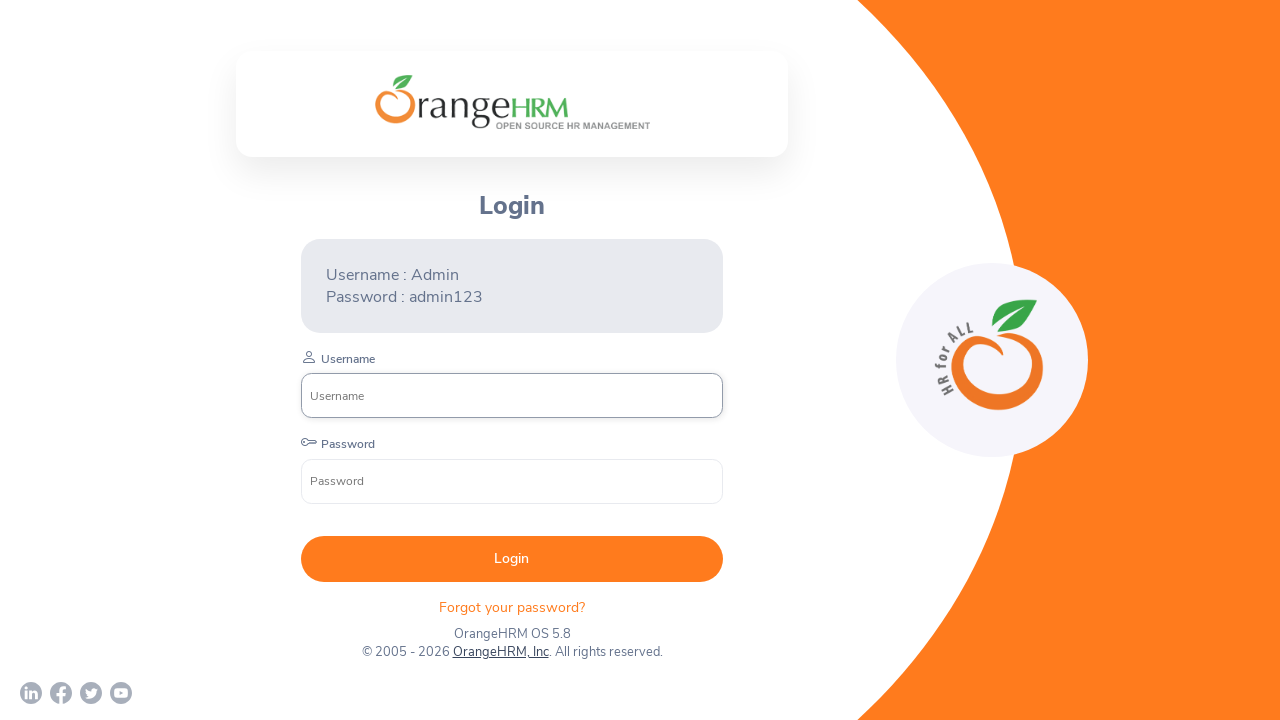

Page loaded - DOM content interactive
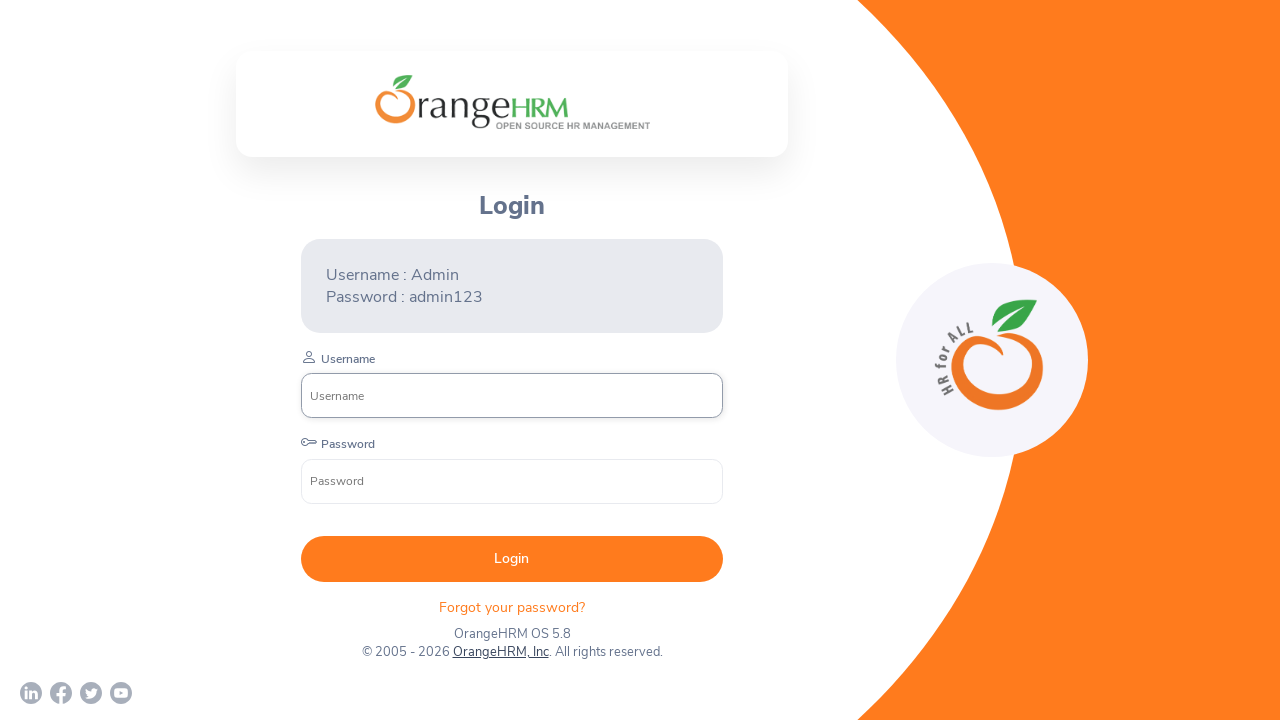

Retrieved page title
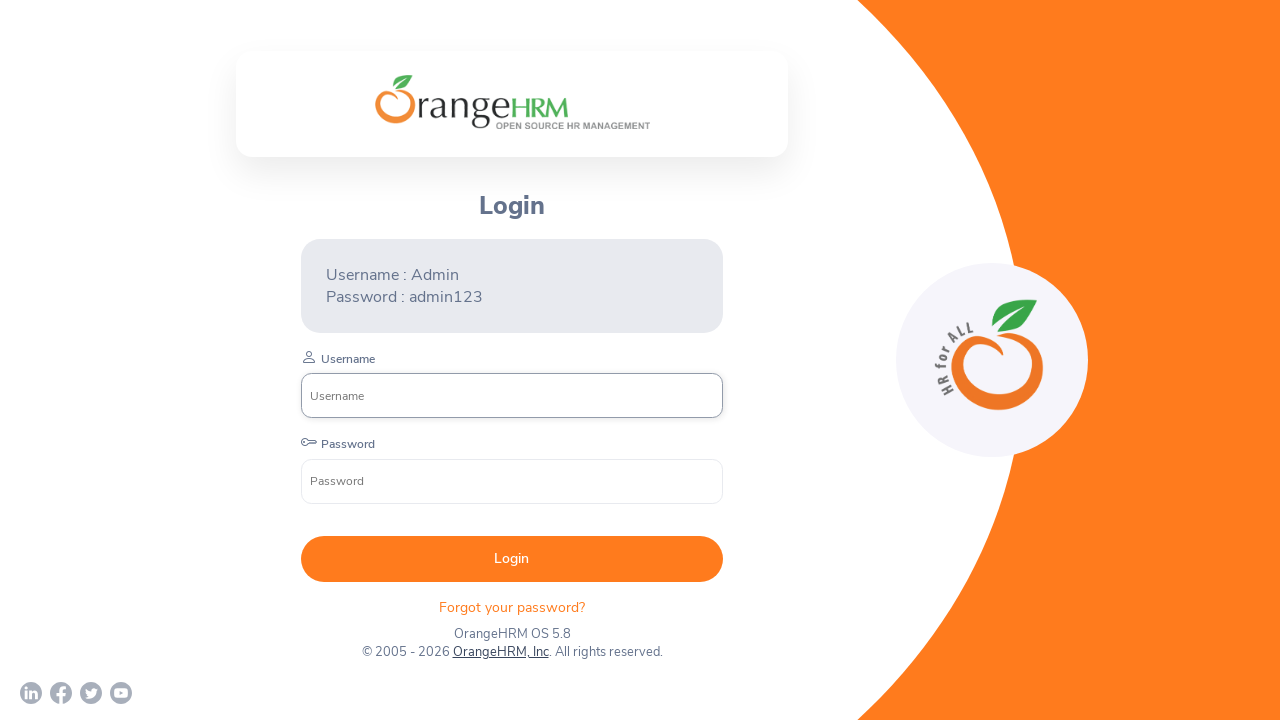

Page title verified - matches expected 'OrangeHRM'
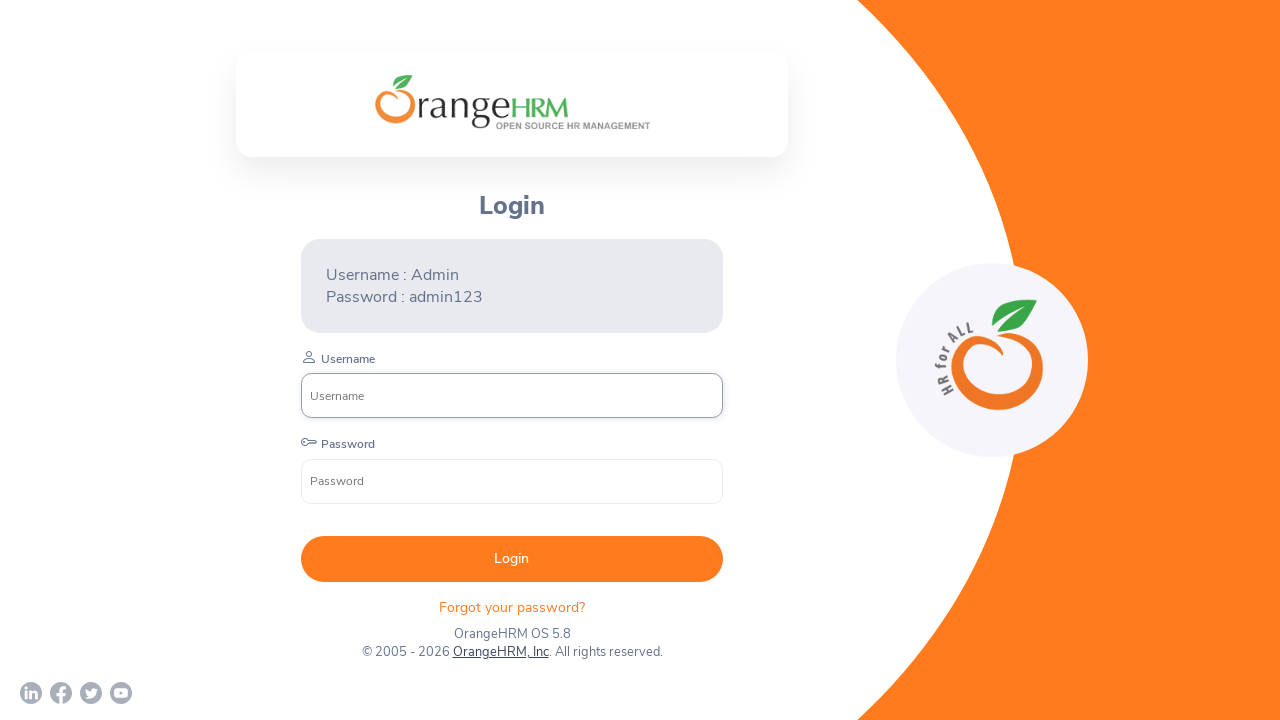

Retrieved current URL: https://opensource-demo.orangehrmlive.com/web/index.php/auth/login
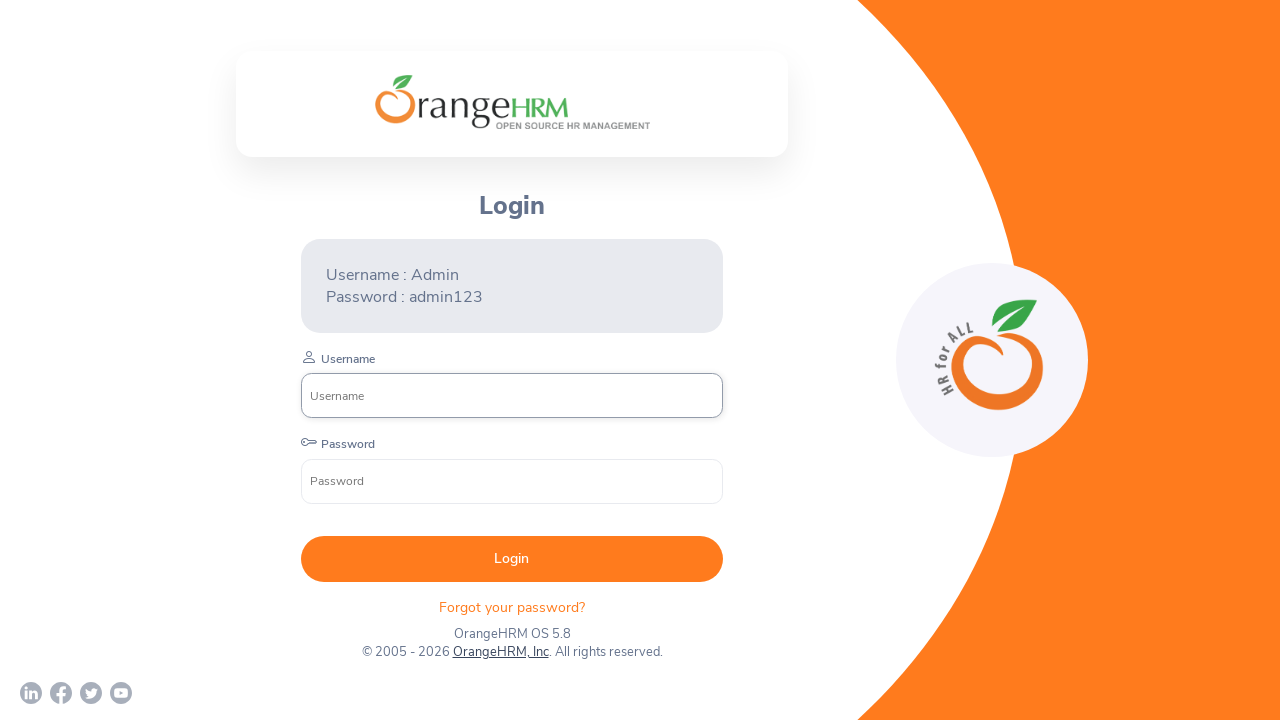

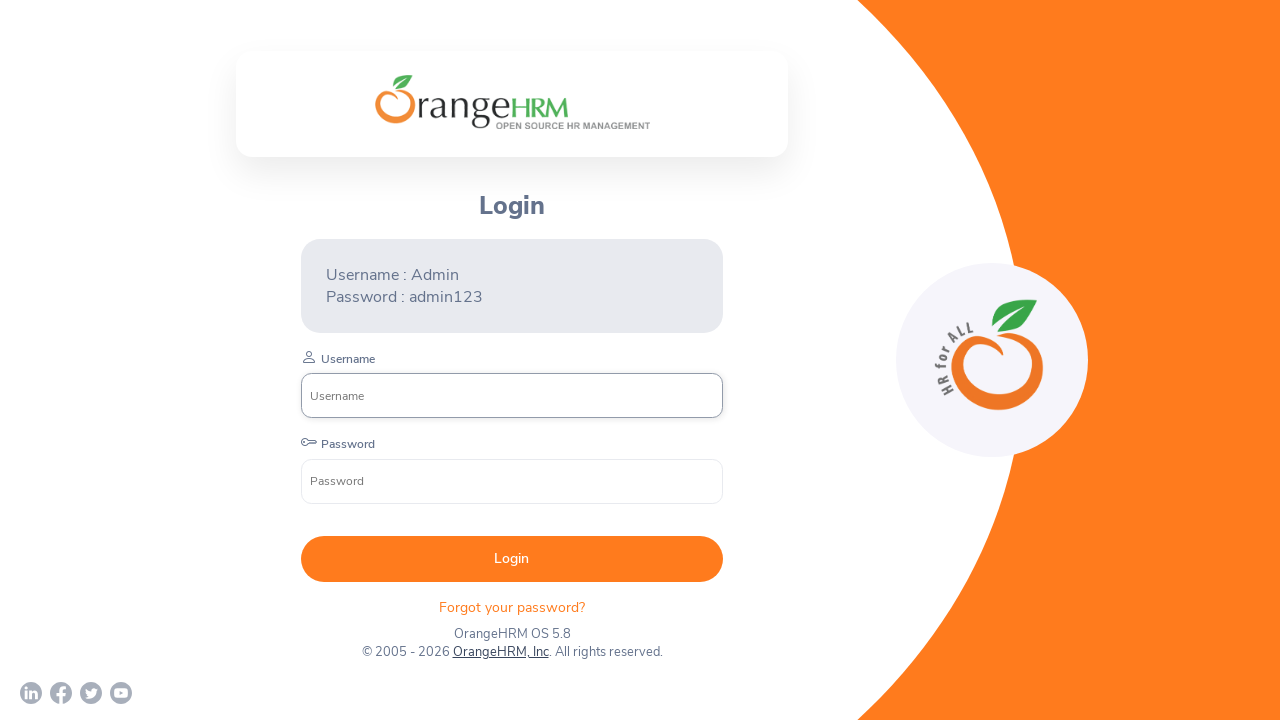